Tests opening a new browser window, navigating to a different URL in that window, and verifying that two window handles exist.

Starting URL: https://the-internet.herokuapp.com/windows

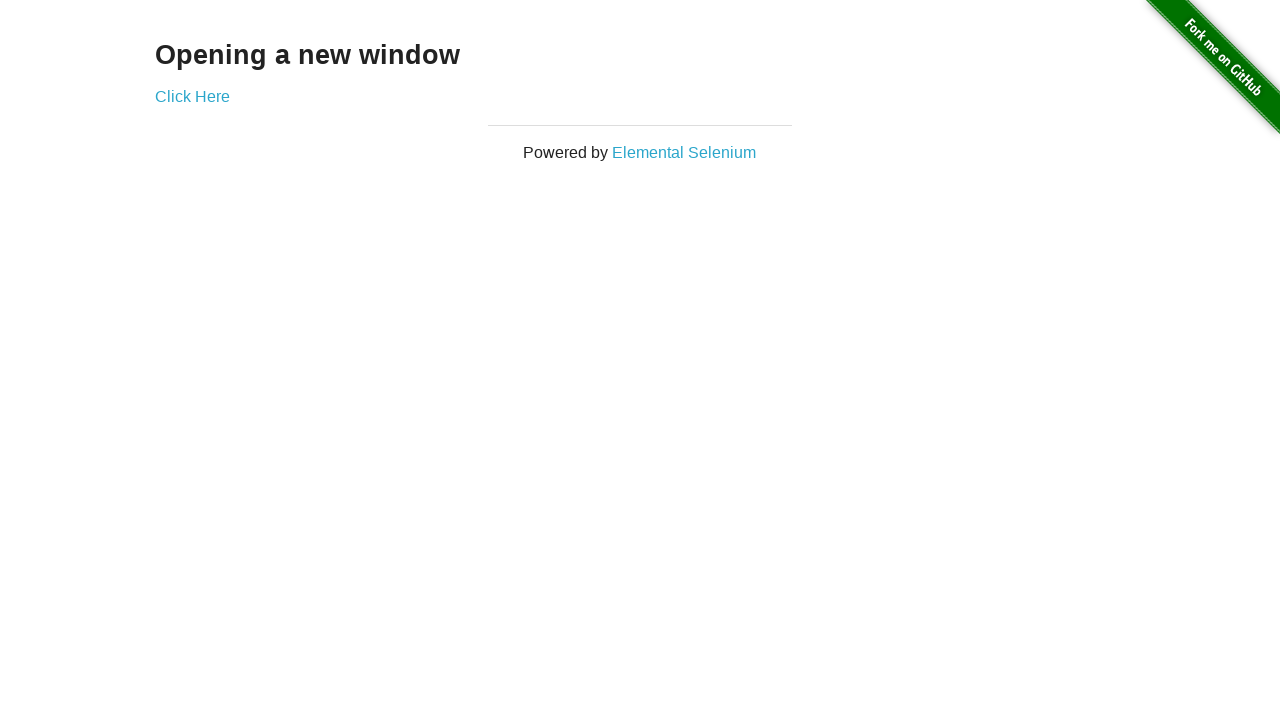

Opened a new browser window
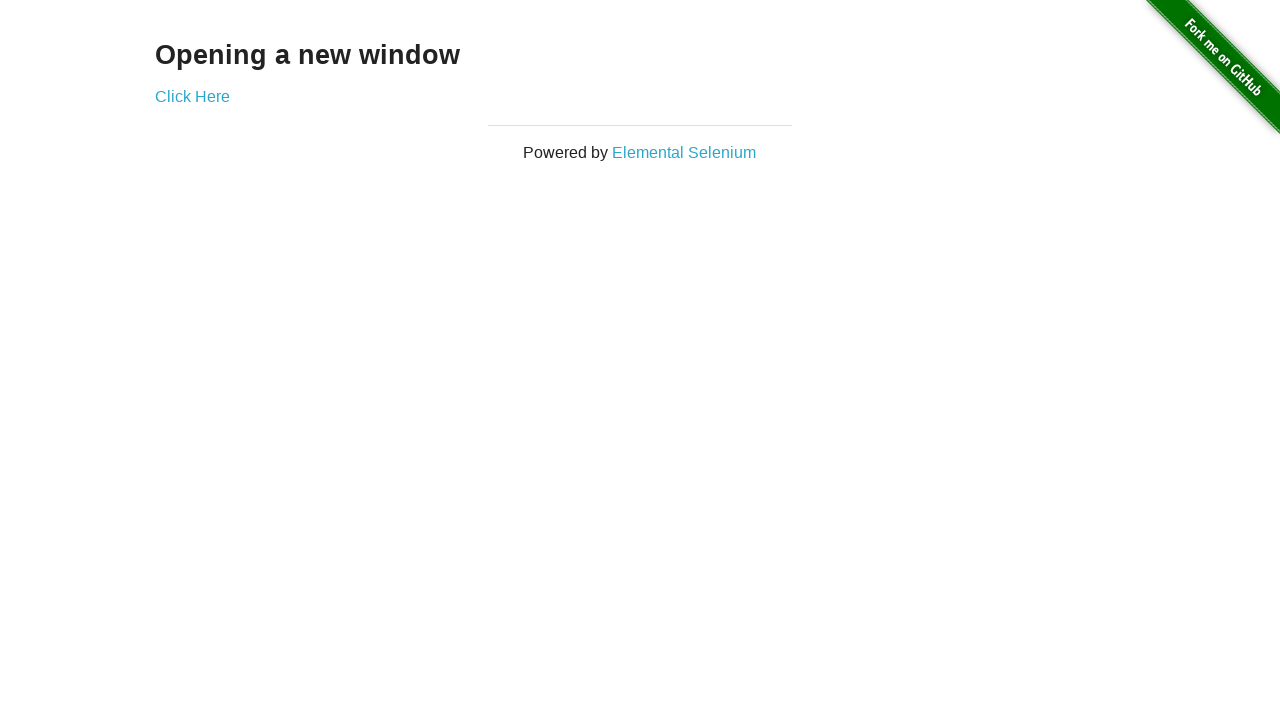

Navigated new window to https://the-internet.herokuapp.com/typos
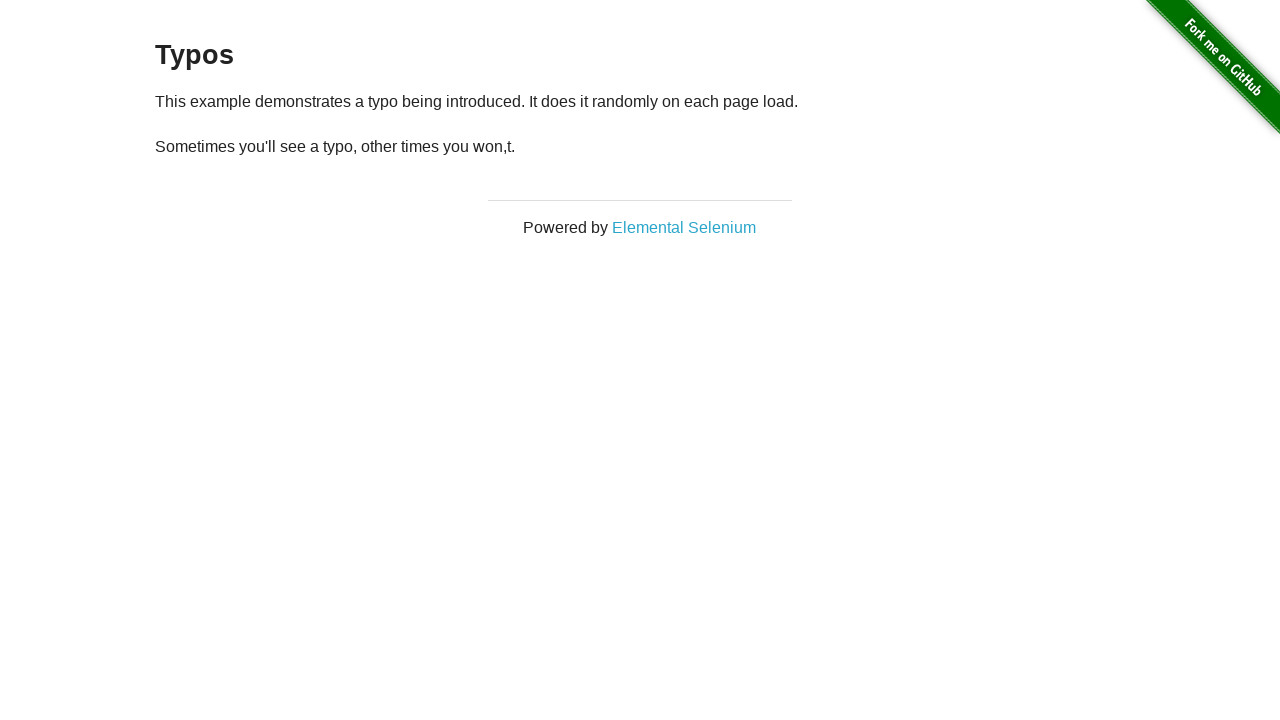

Verified that 2 browser windows are open
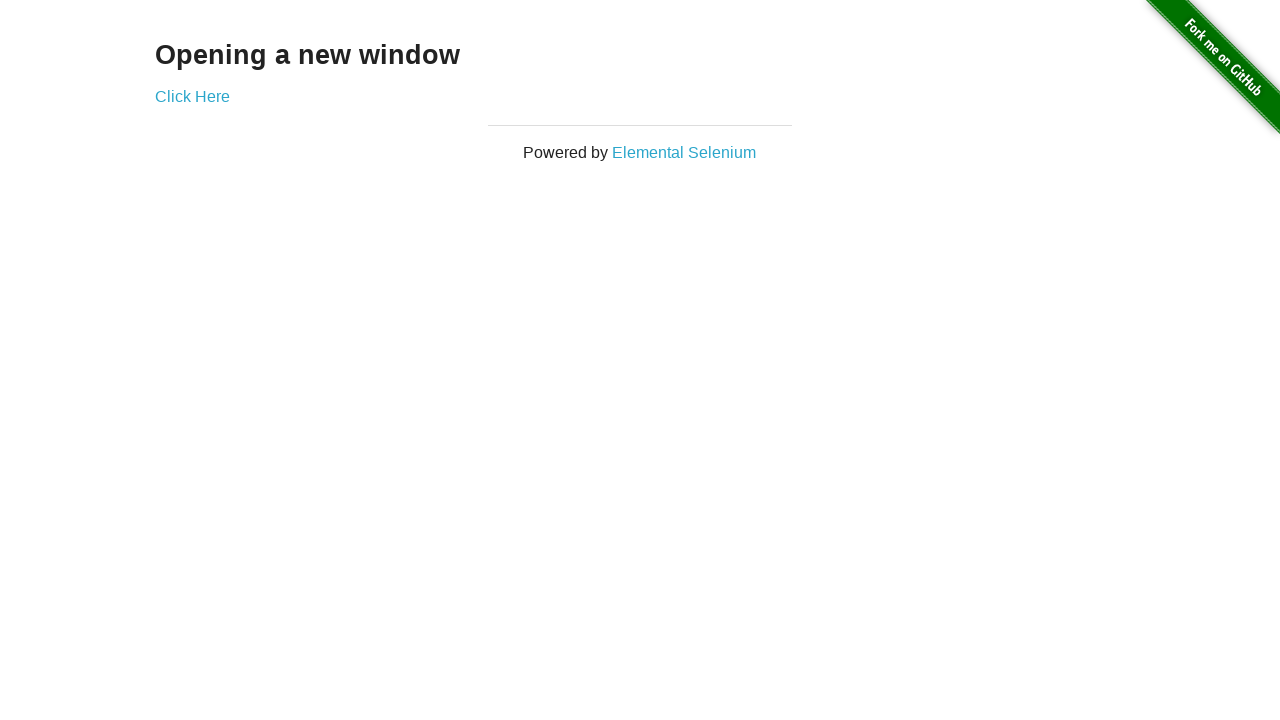

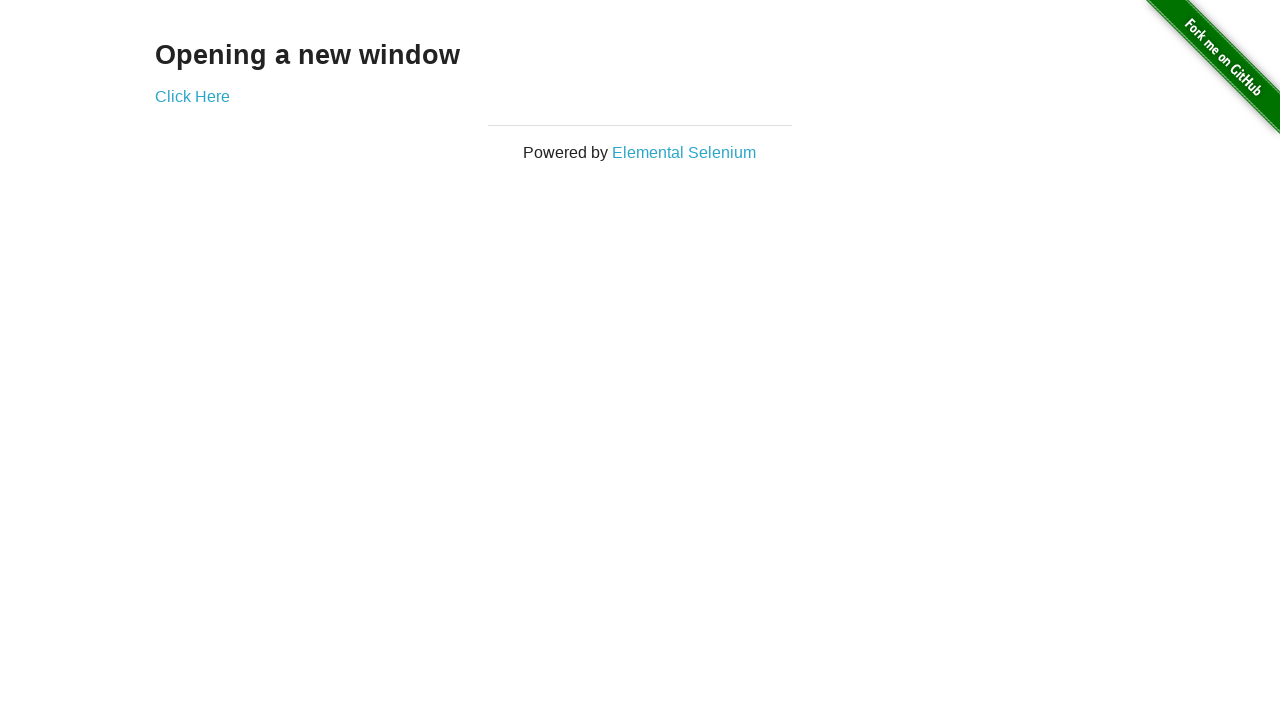